Tests that toggle-all checkbox updates state when individual items are completed or cleared

Starting URL: https://demo.playwright.dev/todomvc

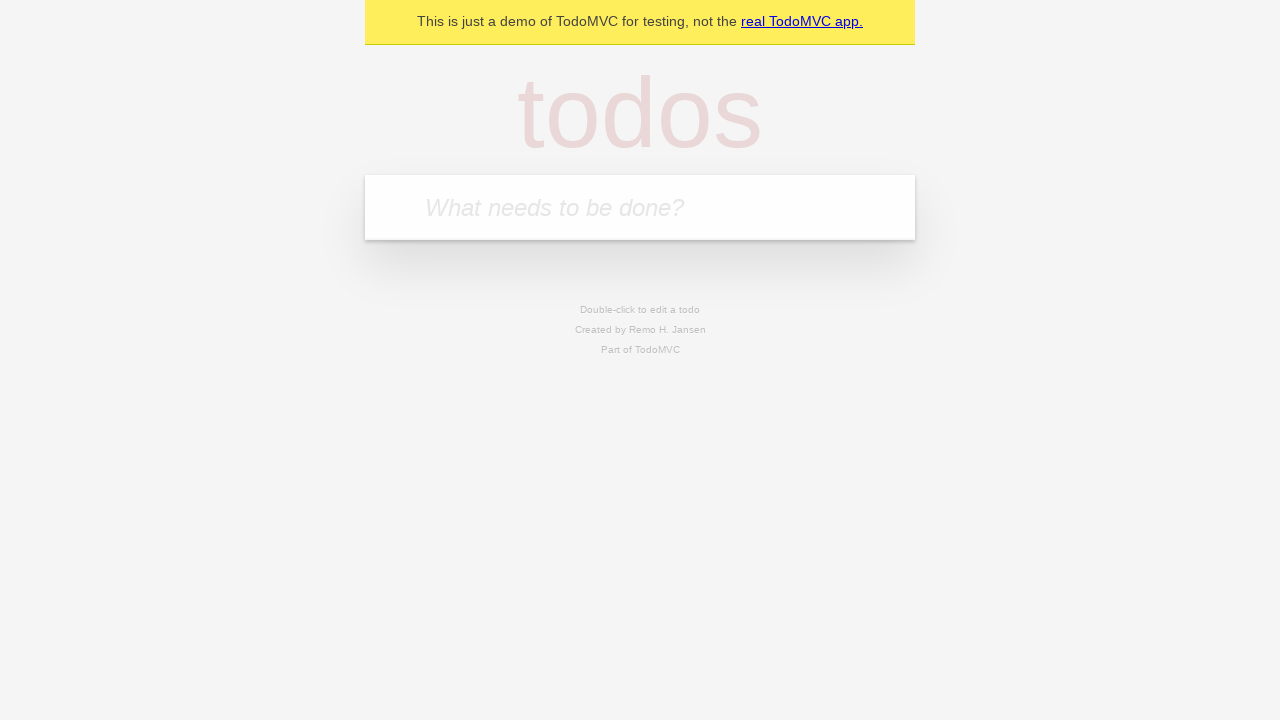

Filled new todo input with 'buy some cheese' on .new-todo
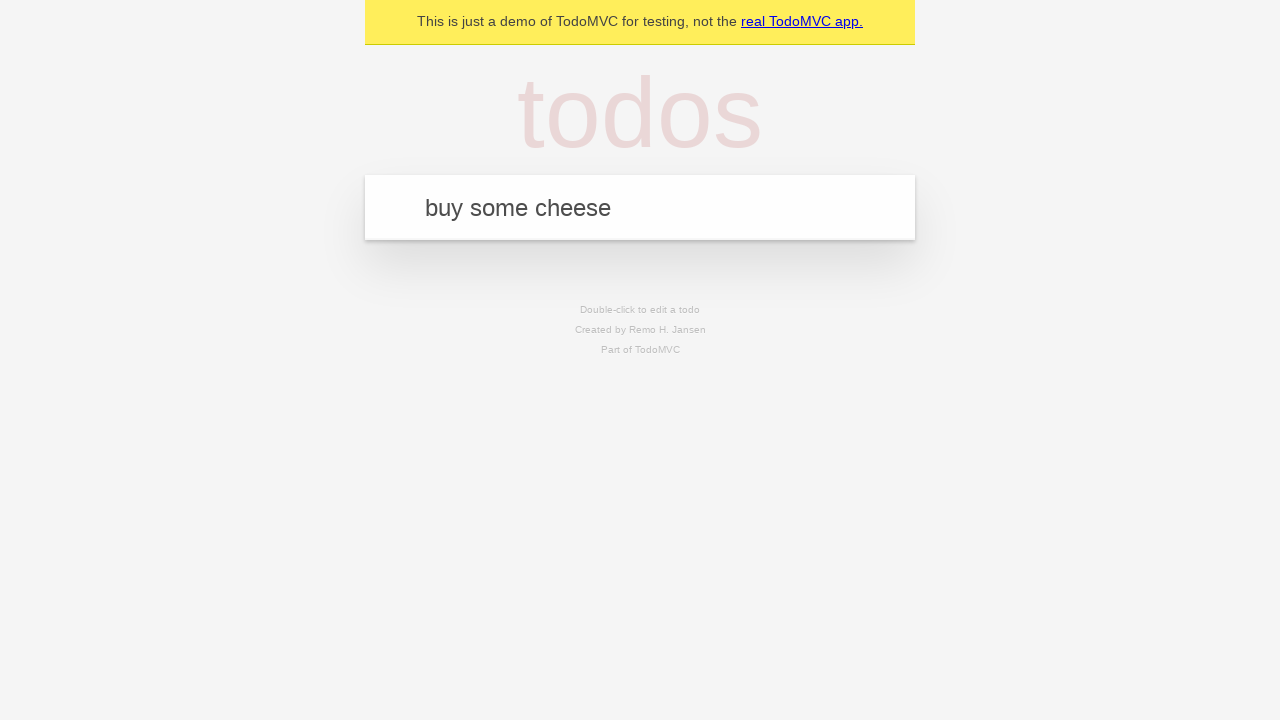

Pressed Enter to create first todo on .new-todo
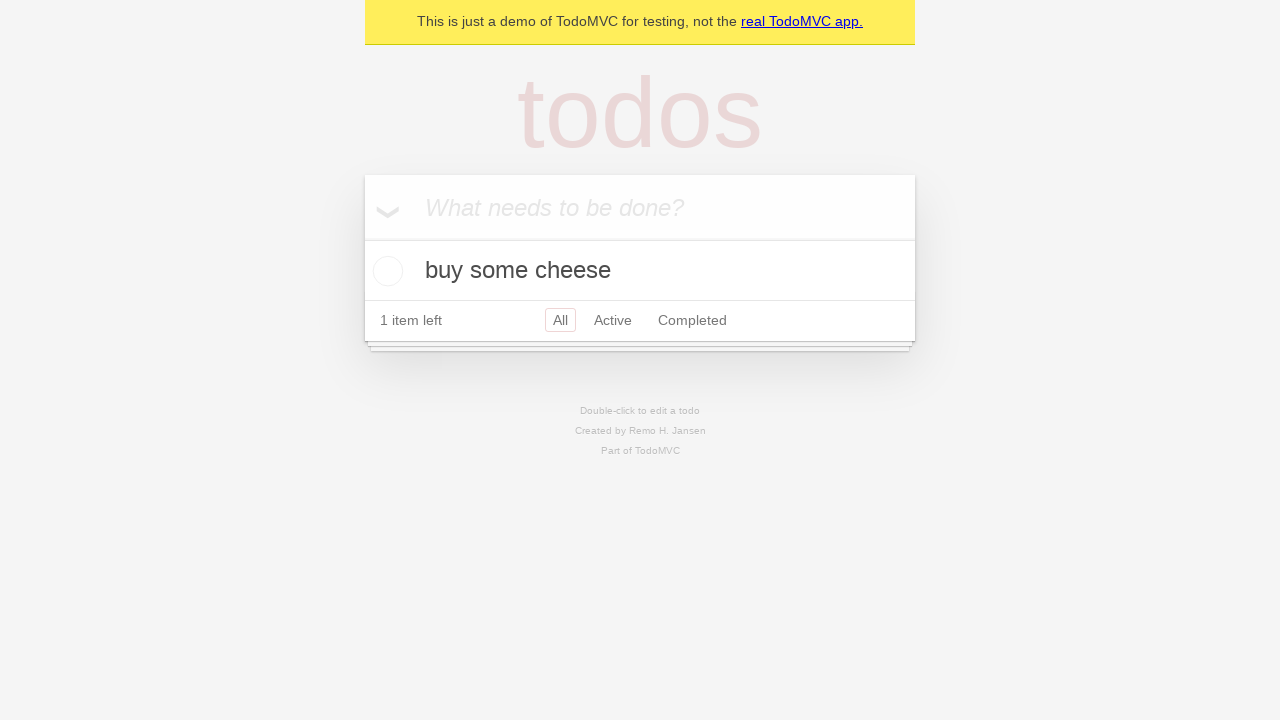

Filled new todo input with 'feed the cat' on .new-todo
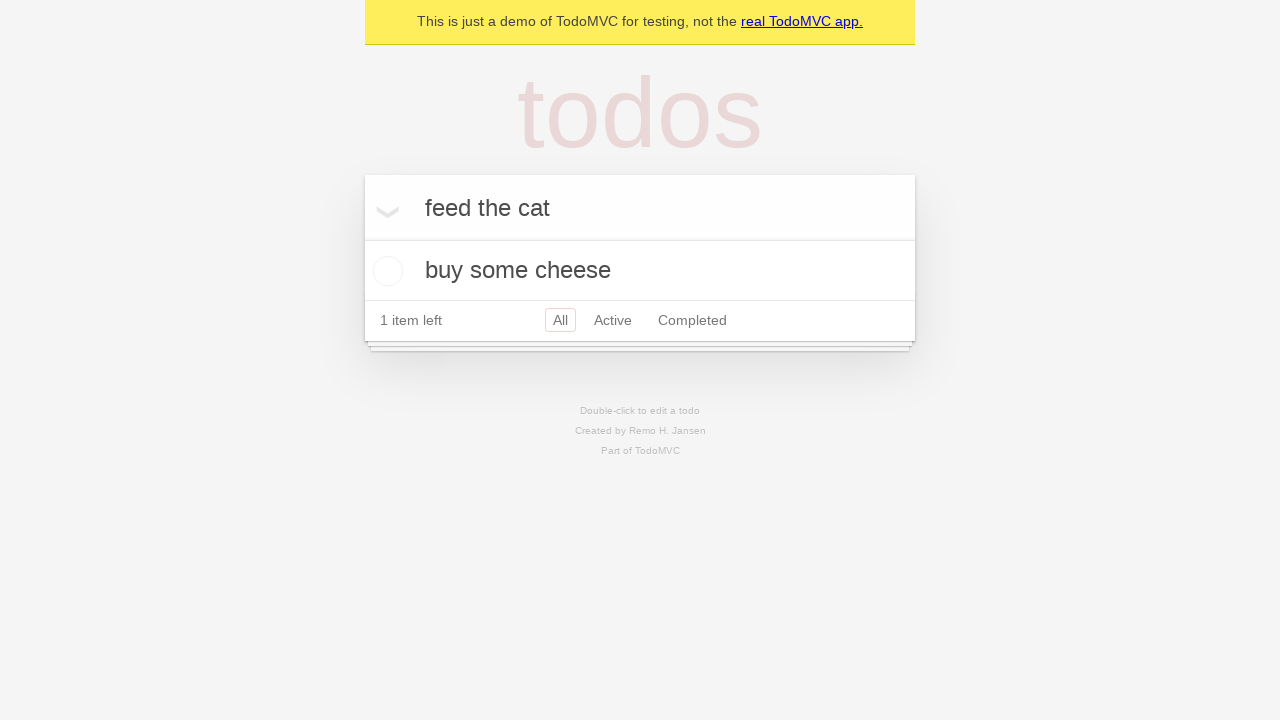

Pressed Enter to create second todo on .new-todo
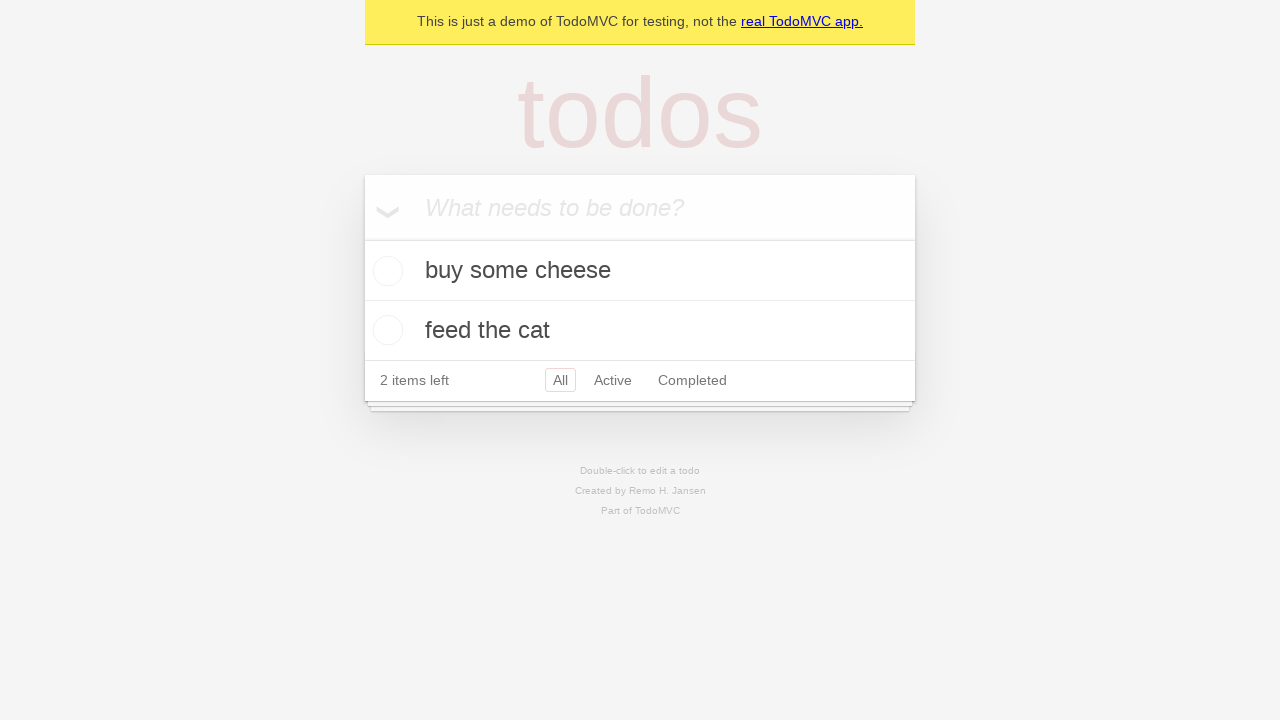

Filled new todo input with 'book a doctors appointment' on .new-todo
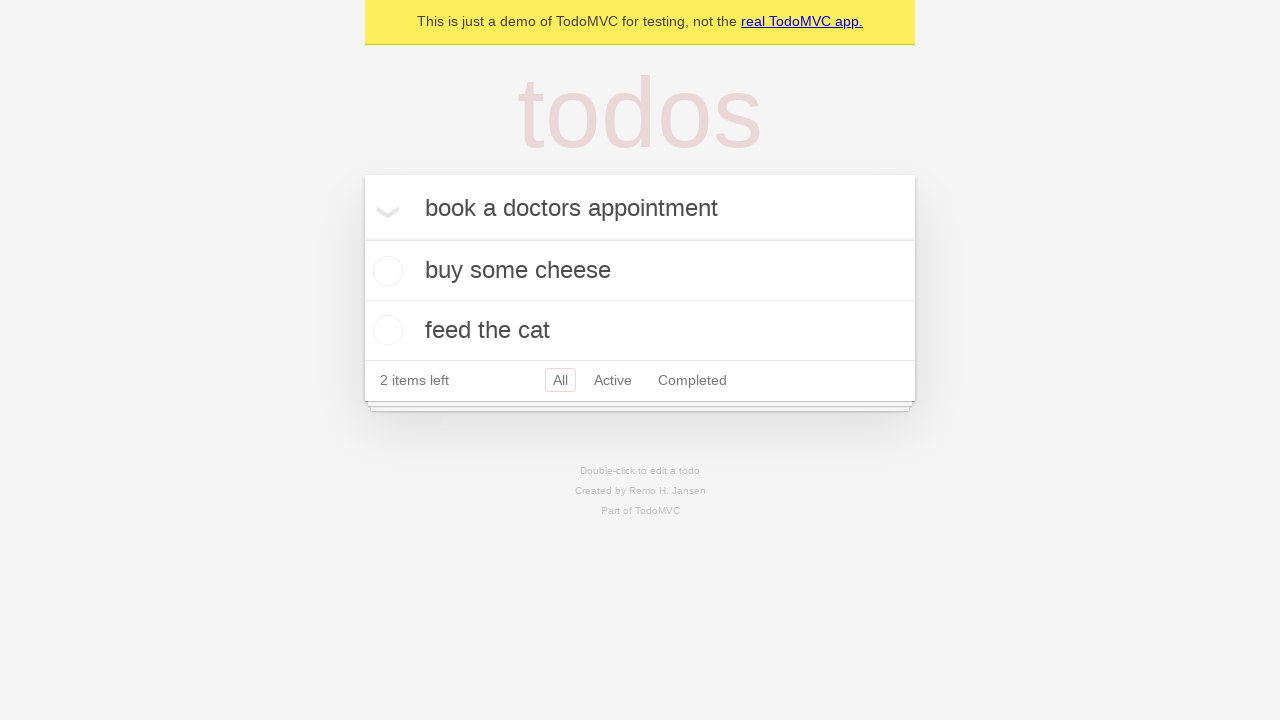

Pressed Enter to create third todo on .new-todo
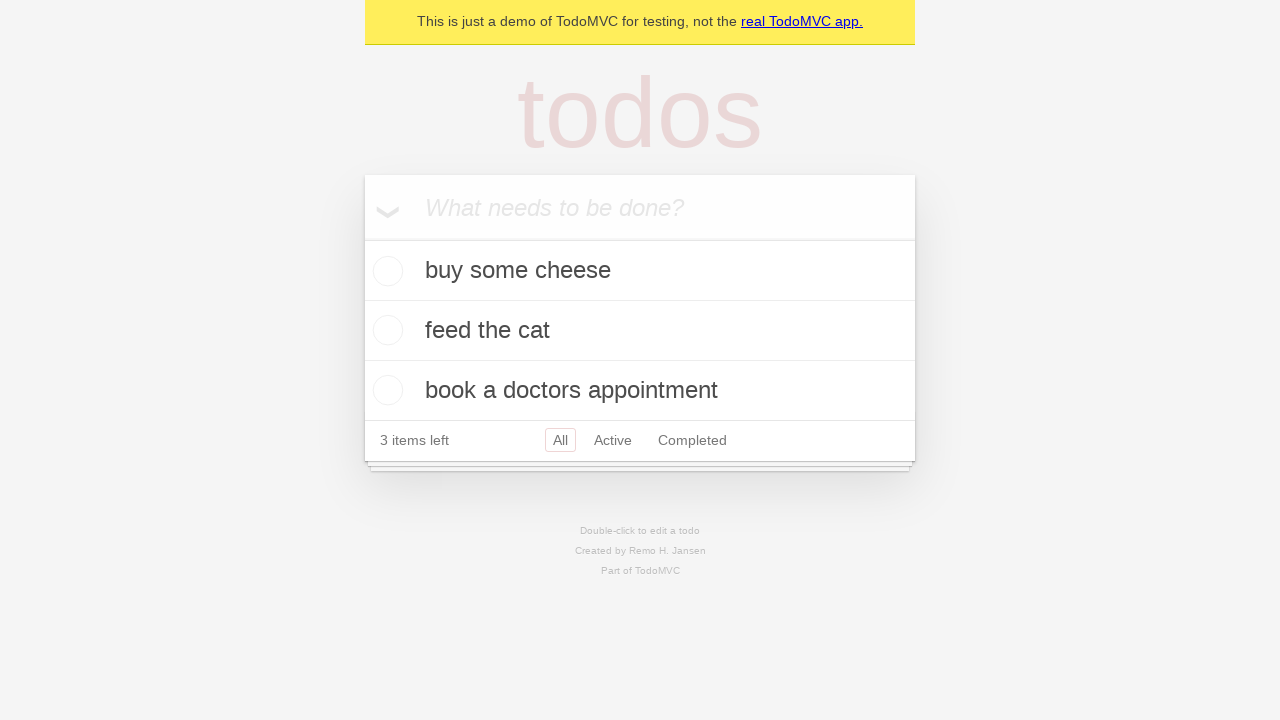

Waited for all three todos to load in the list
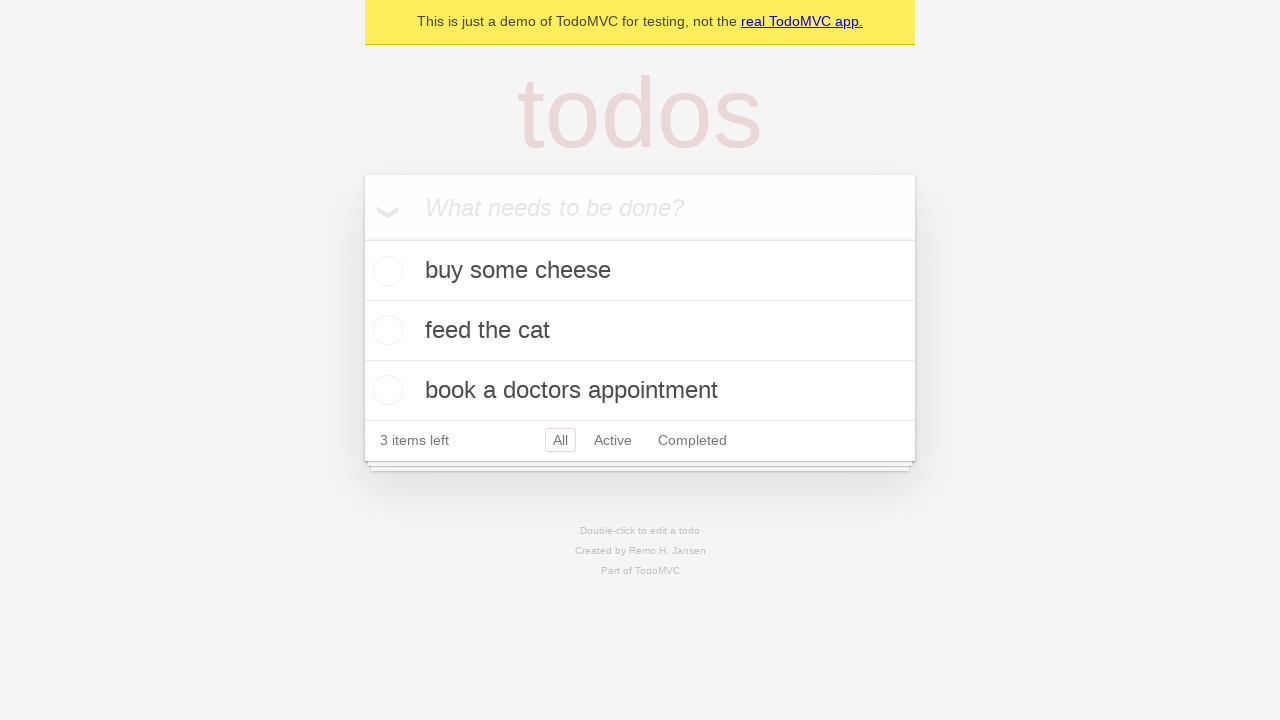

Checked the toggle-all checkbox to mark all todos as complete at (362, 238) on .toggle-all
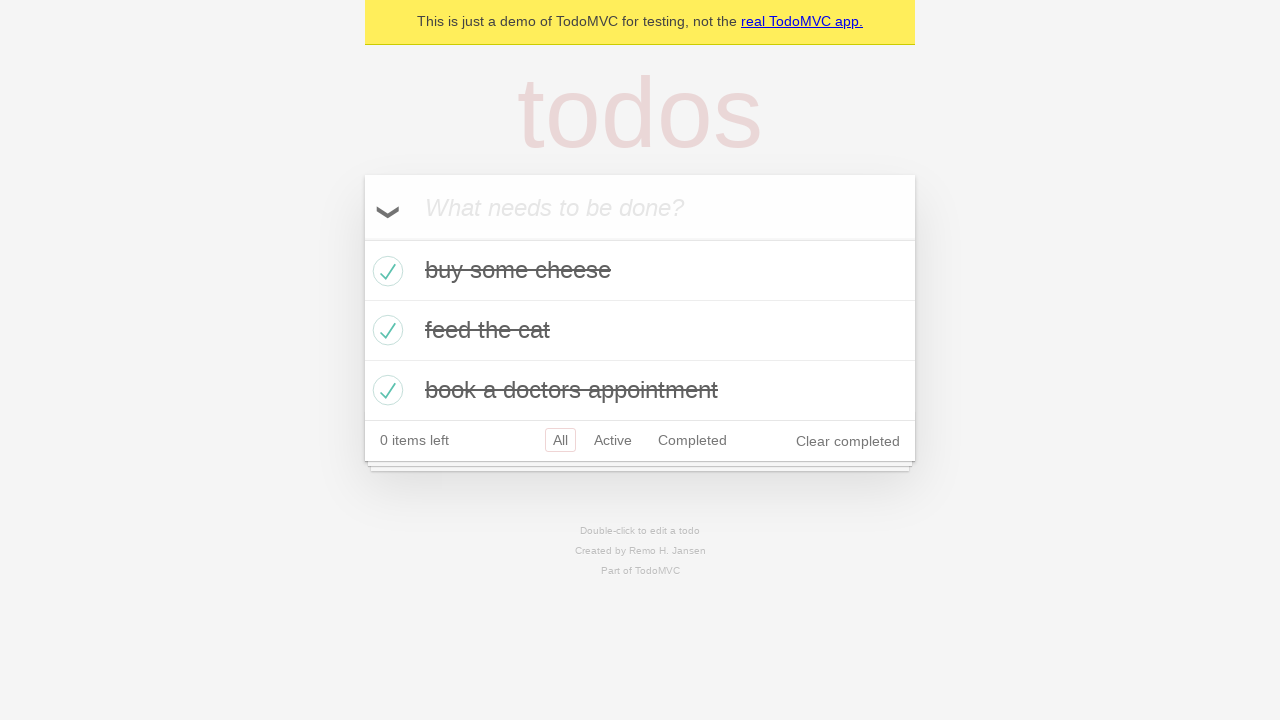

Unchecked the first todo, toggle-all should become unchecked at (385, 271) on .todo-list li >> nth=0 >> .toggle
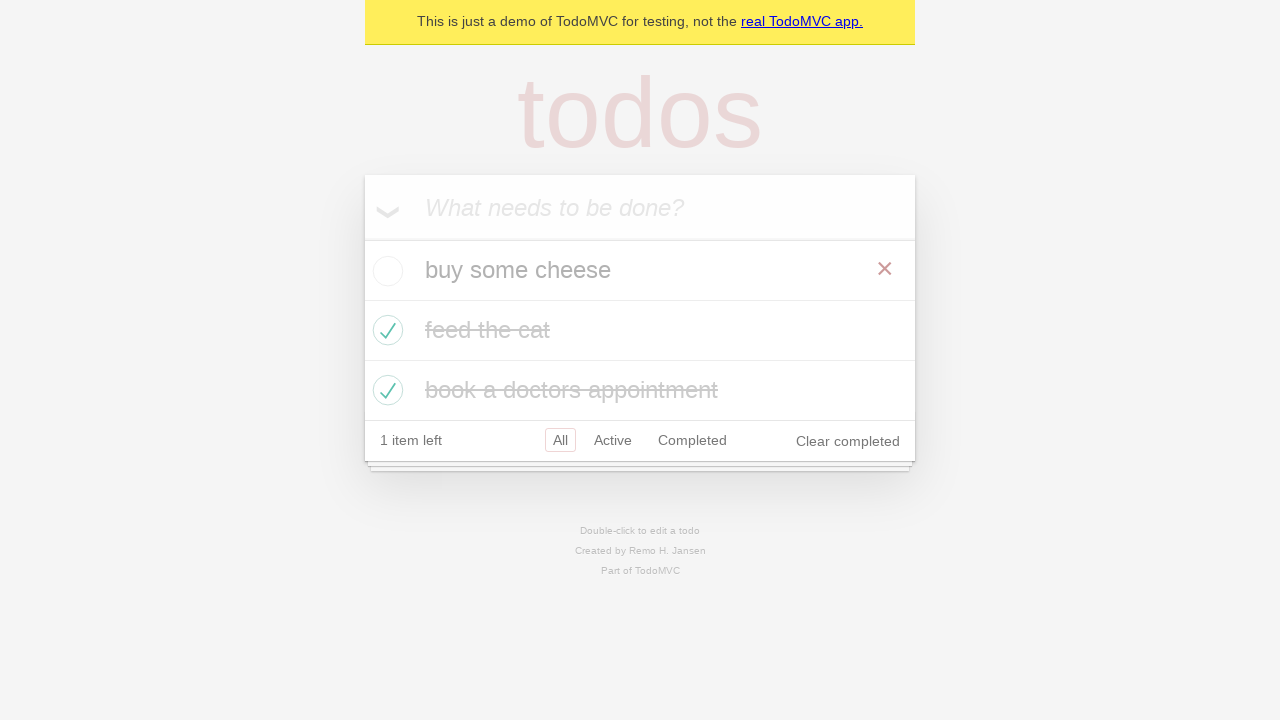

Re-checked the first todo, toggle-all should become checked again at (385, 271) on .todo-list li >> nth=0 >> .toggle
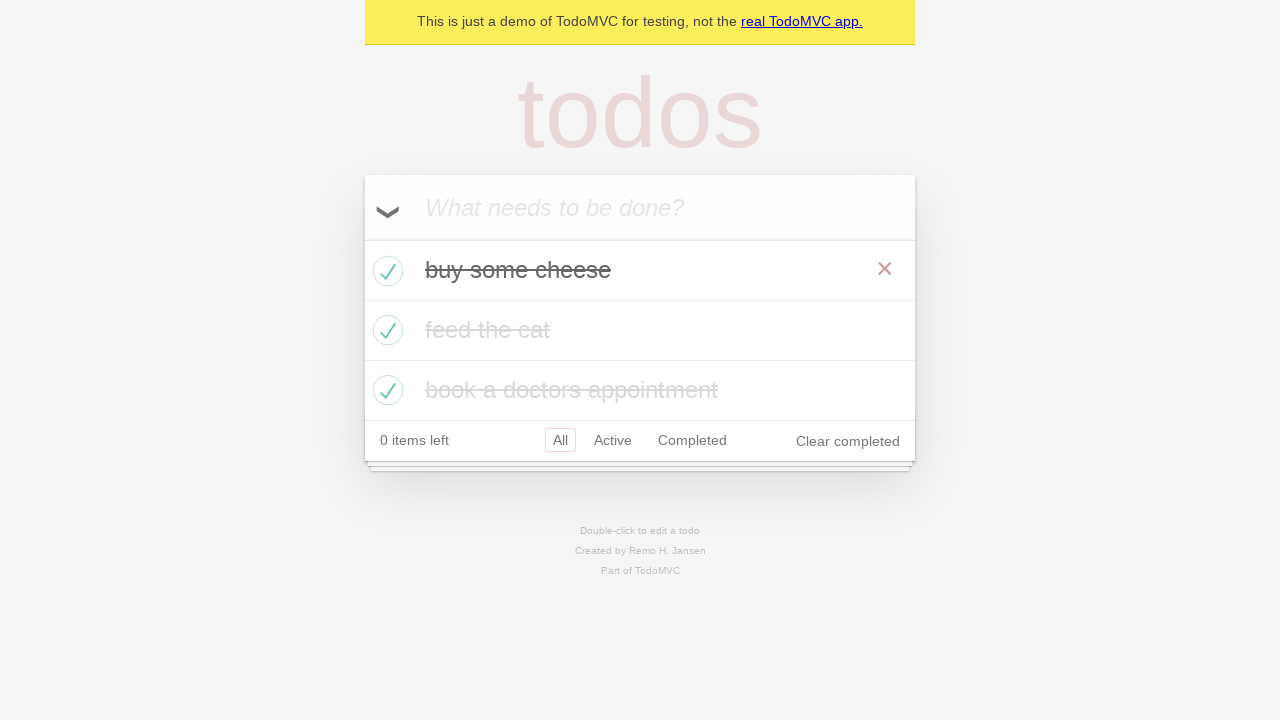

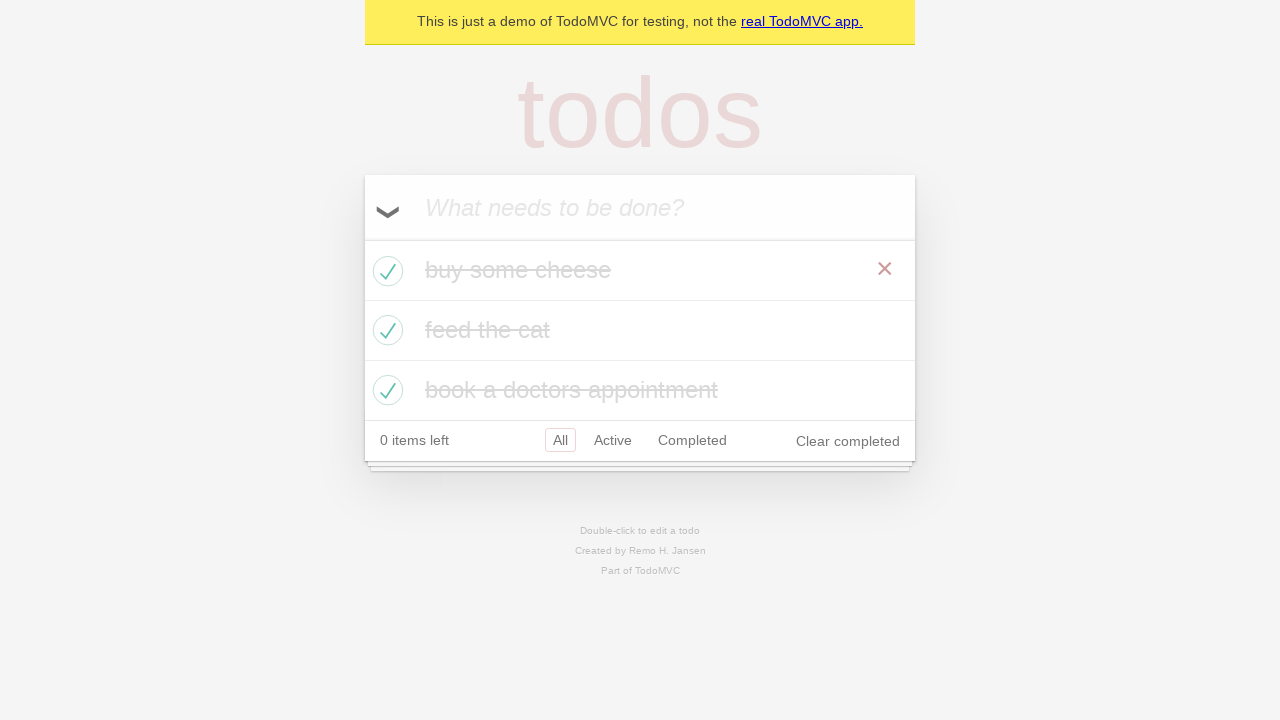